Navigates to the OrangeHRM demo homepage and verifies the page loads successfully by waiting for the page content to be visible.

Starting URL: https://opensource-demo.orangehrmlive.com/

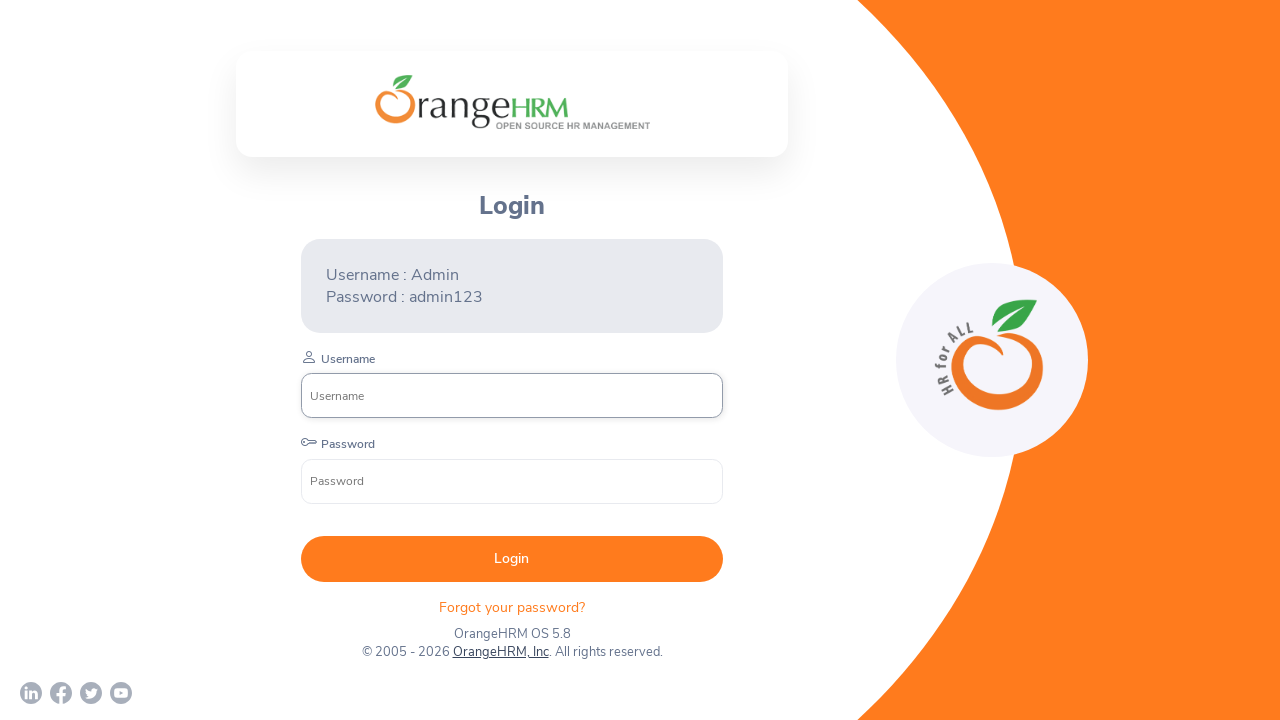

Waited for DOM content to be loaded
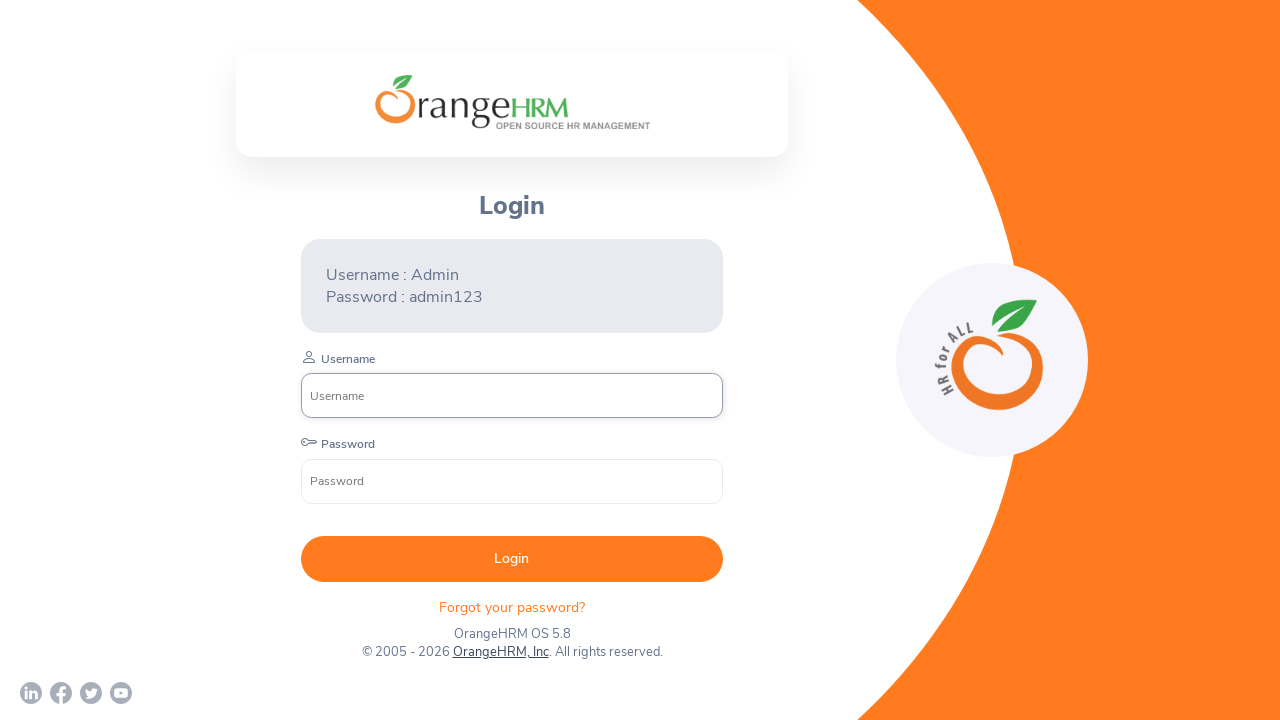

Login form became visible, confirming OrangeHRM homepage loaded successfully
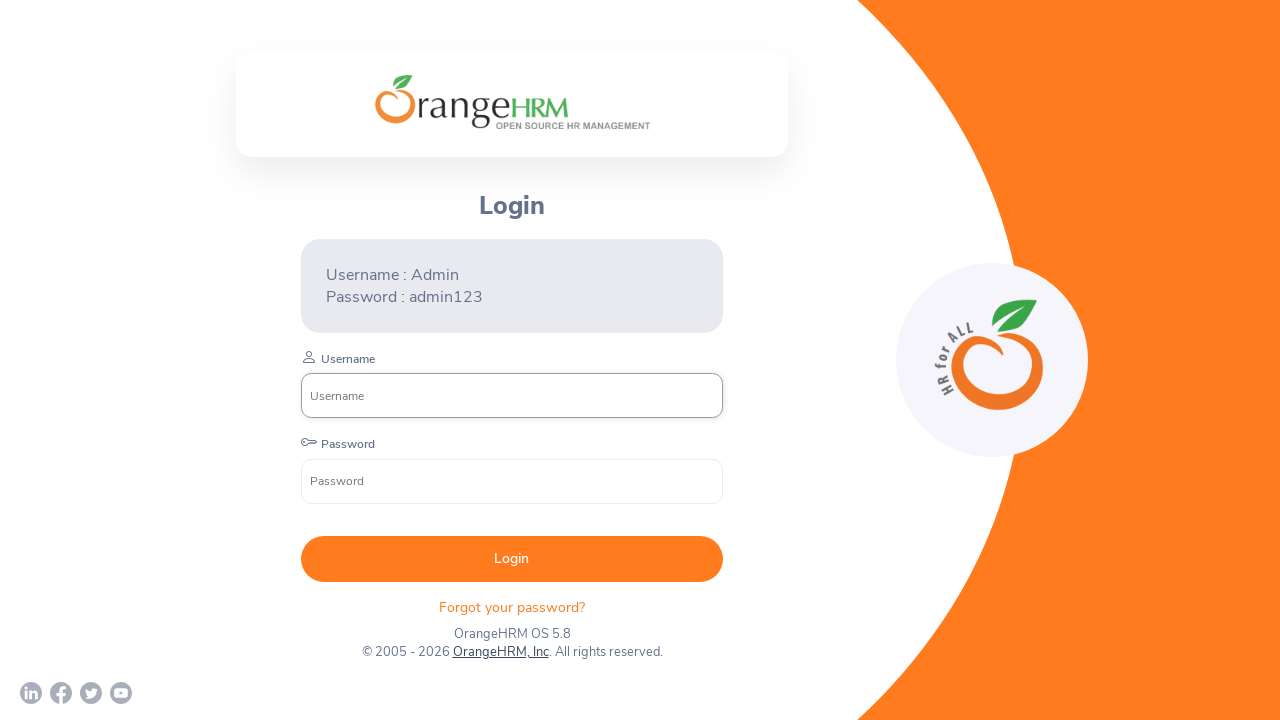

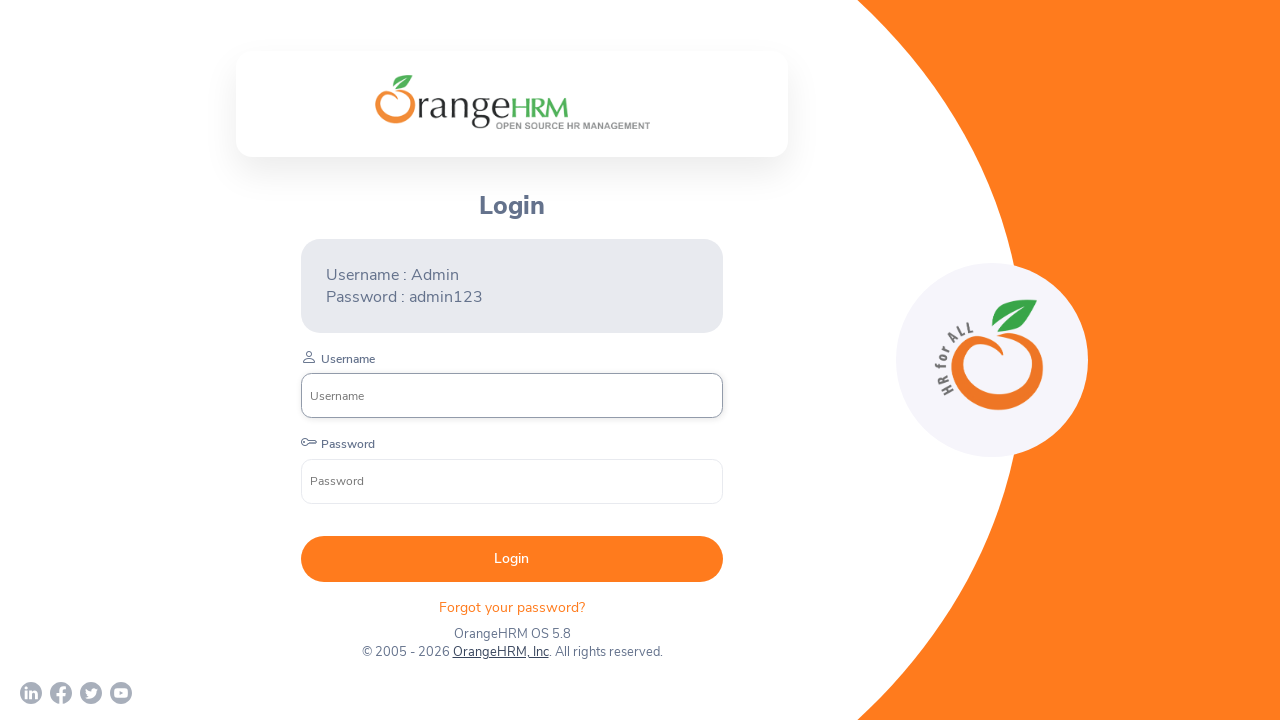